Tests double-click functionality by performing a double-click action on an element and verifying the result text changes

Starting URL: https://dgotlieb.github.io/Actions/

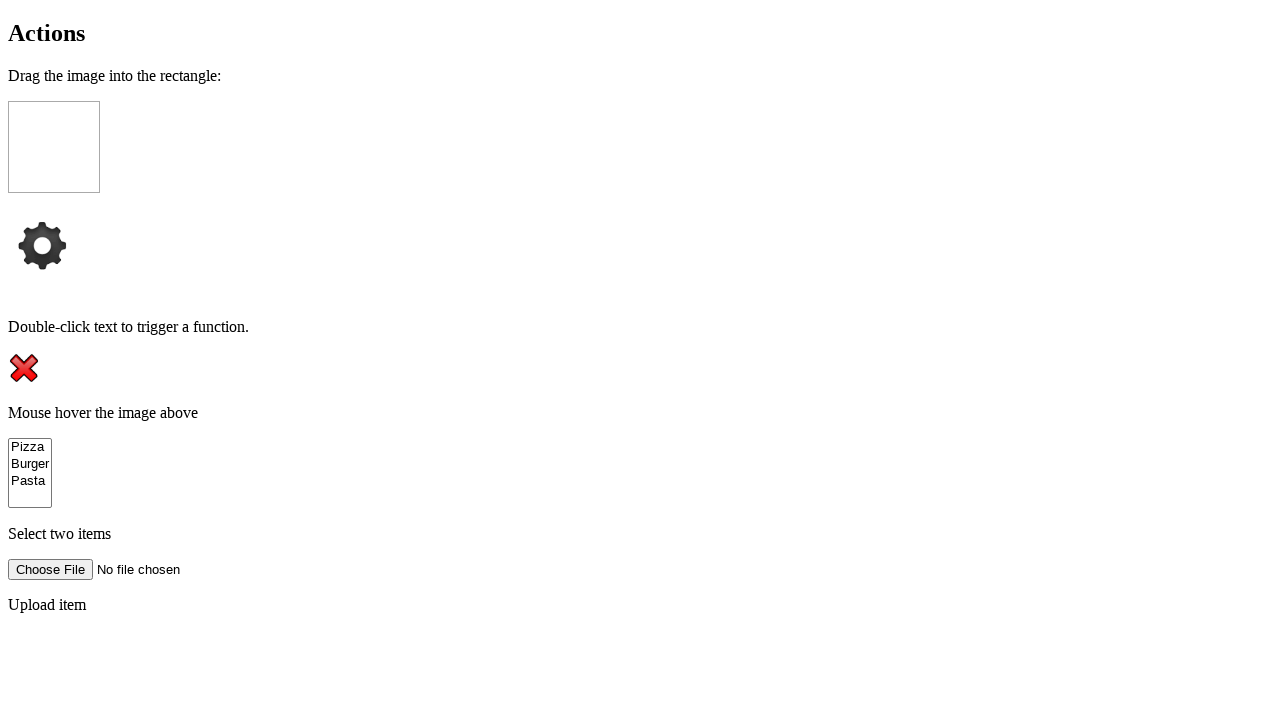

Double-clicked on the target element with ondblclick handler at (640, 327) on xpath=//p[@ondblclick='doubleClickFunction()']
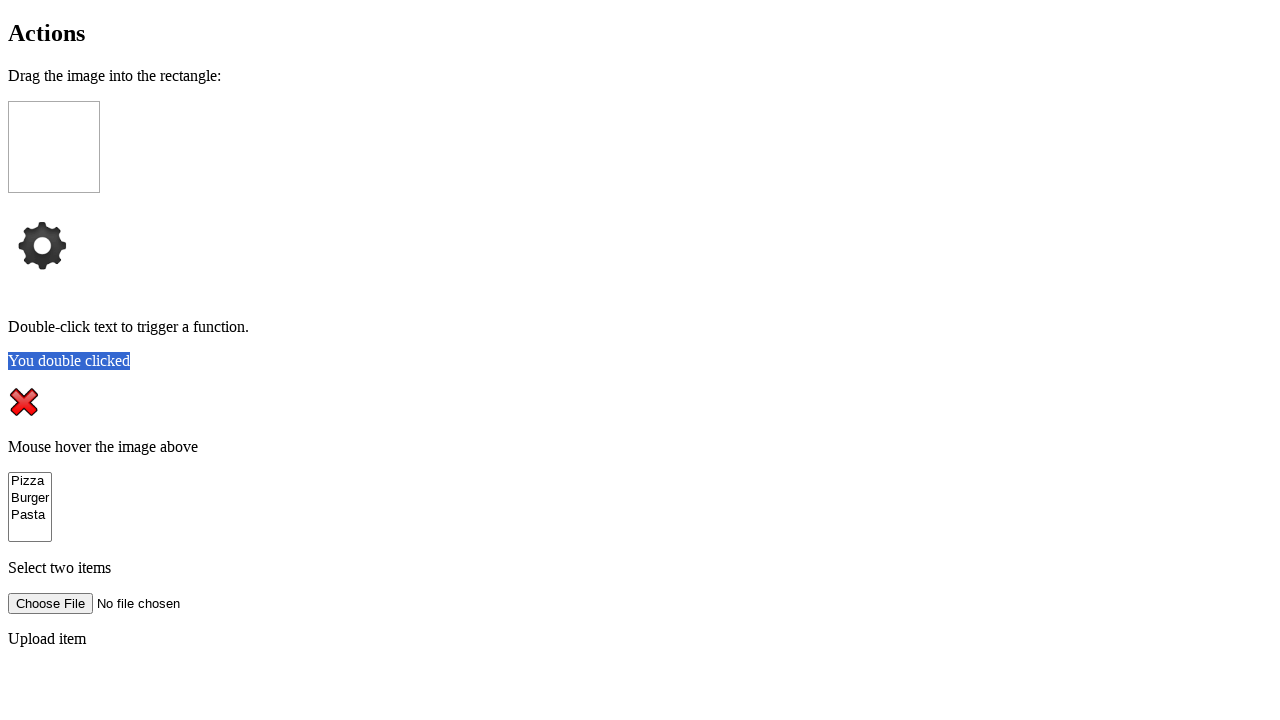

Result text element loaded after double-click
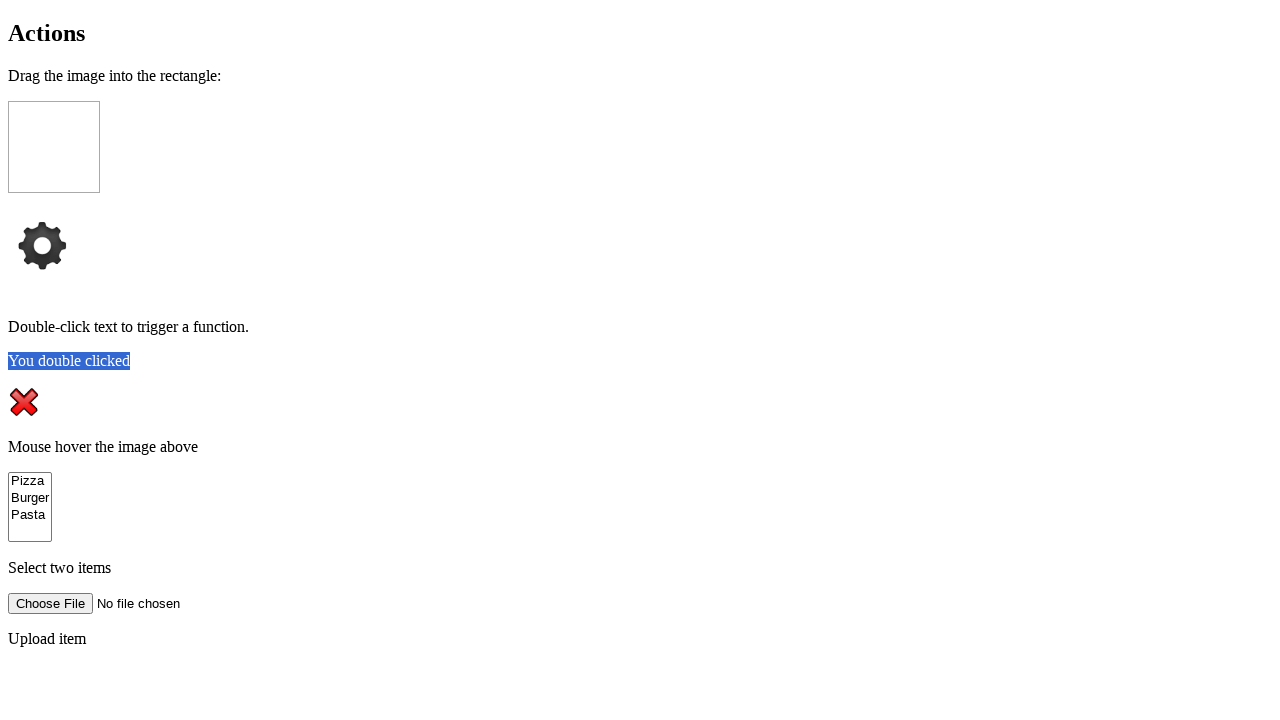

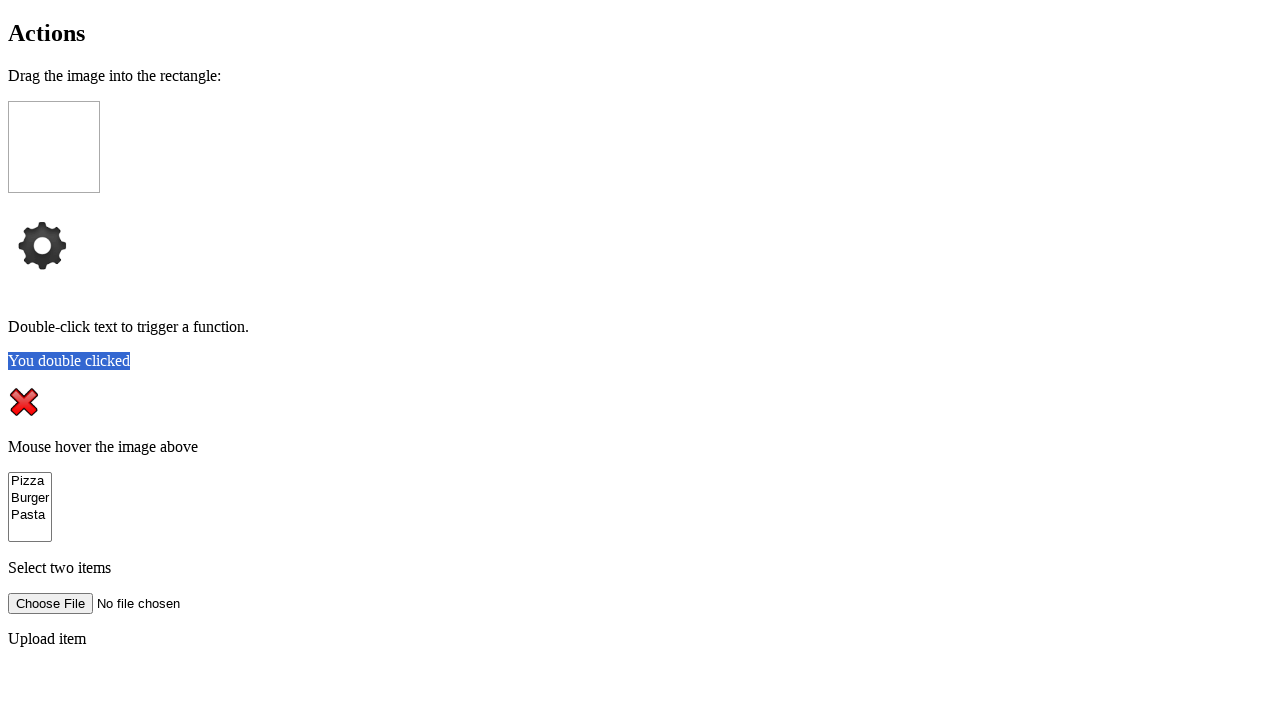